Navigates to HYR Tutorials, hovers over menu, clicks CSS Selectors Practice link, and verifies firstName element is present

Starting URL: https://www.hyrtutorials.com/#

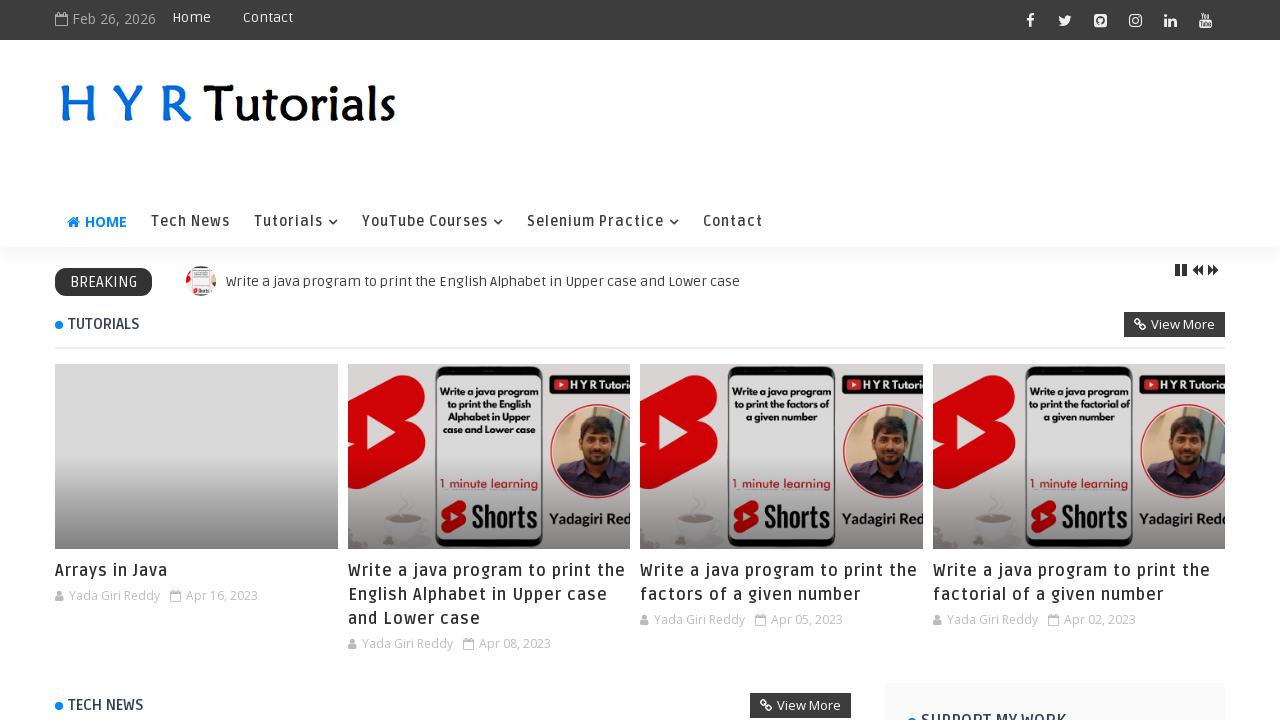

Hovered over menu element at (603, 222) on (//div//a[@href='#'])[4]
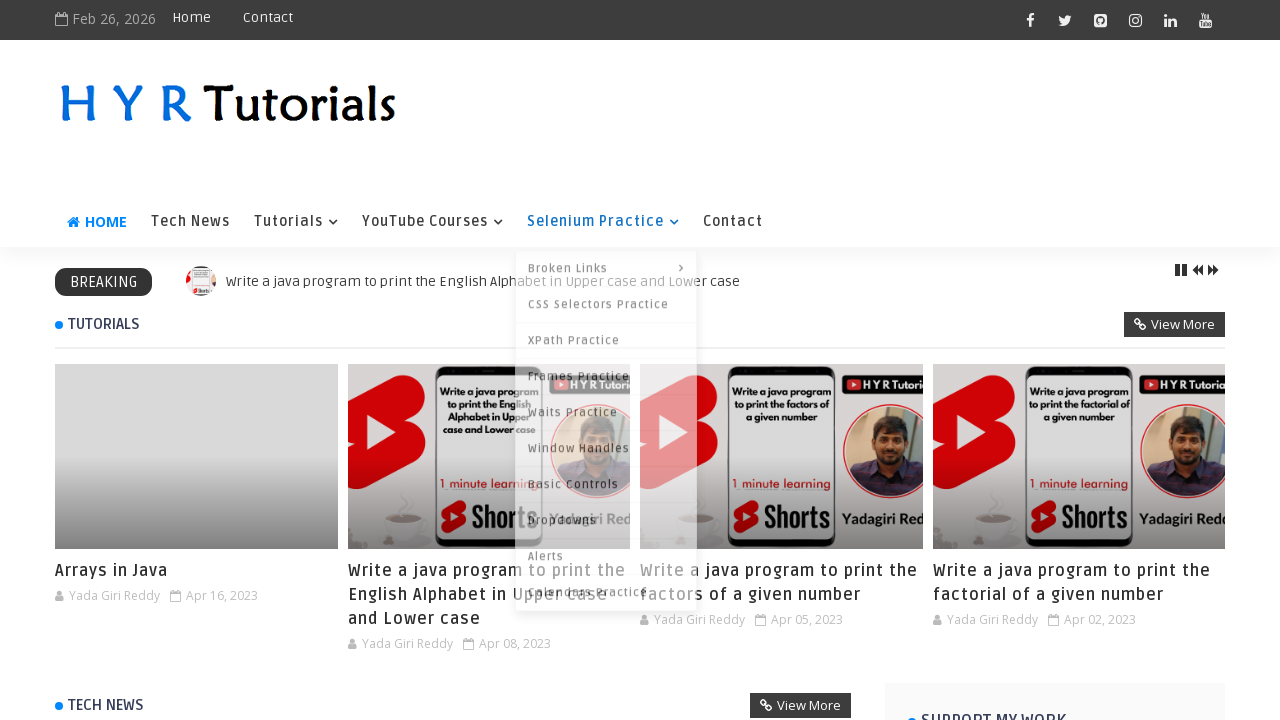

Clicked CSS Selectors Practice link at (606, 300) on xpath=//a[text()='CSS Selectors Practice']
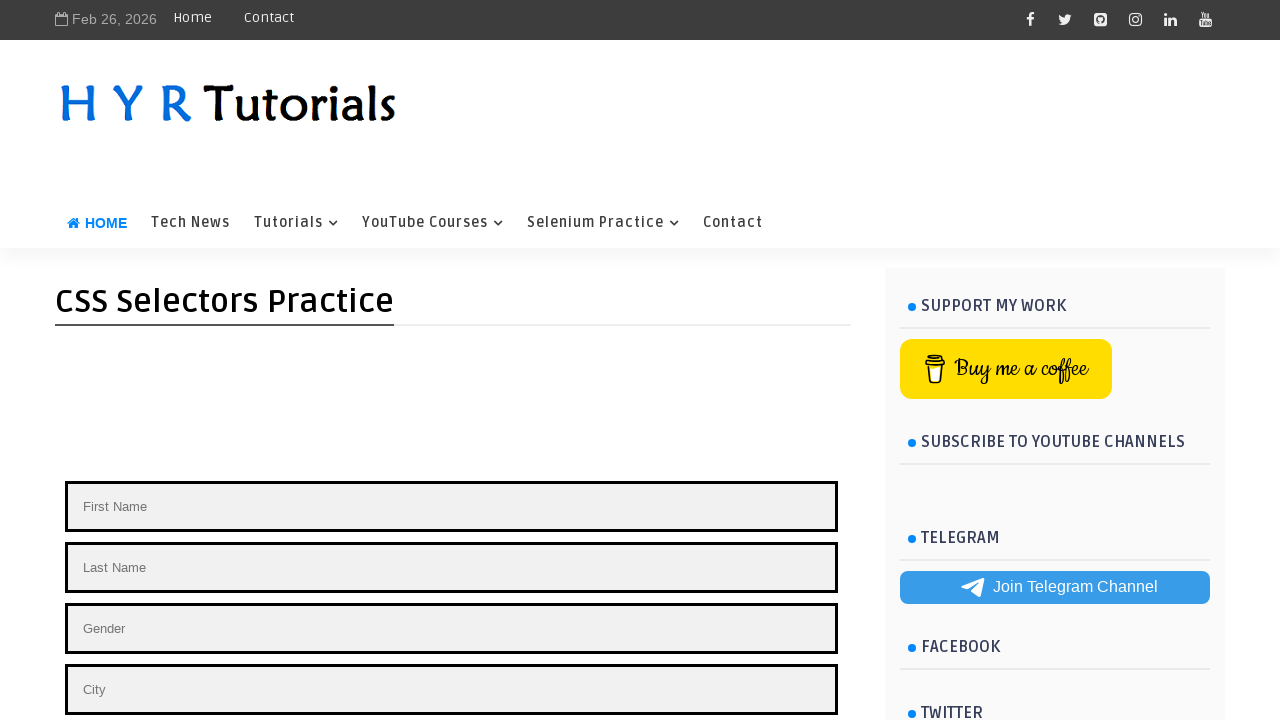

Scrolled down 200 pixels to view content
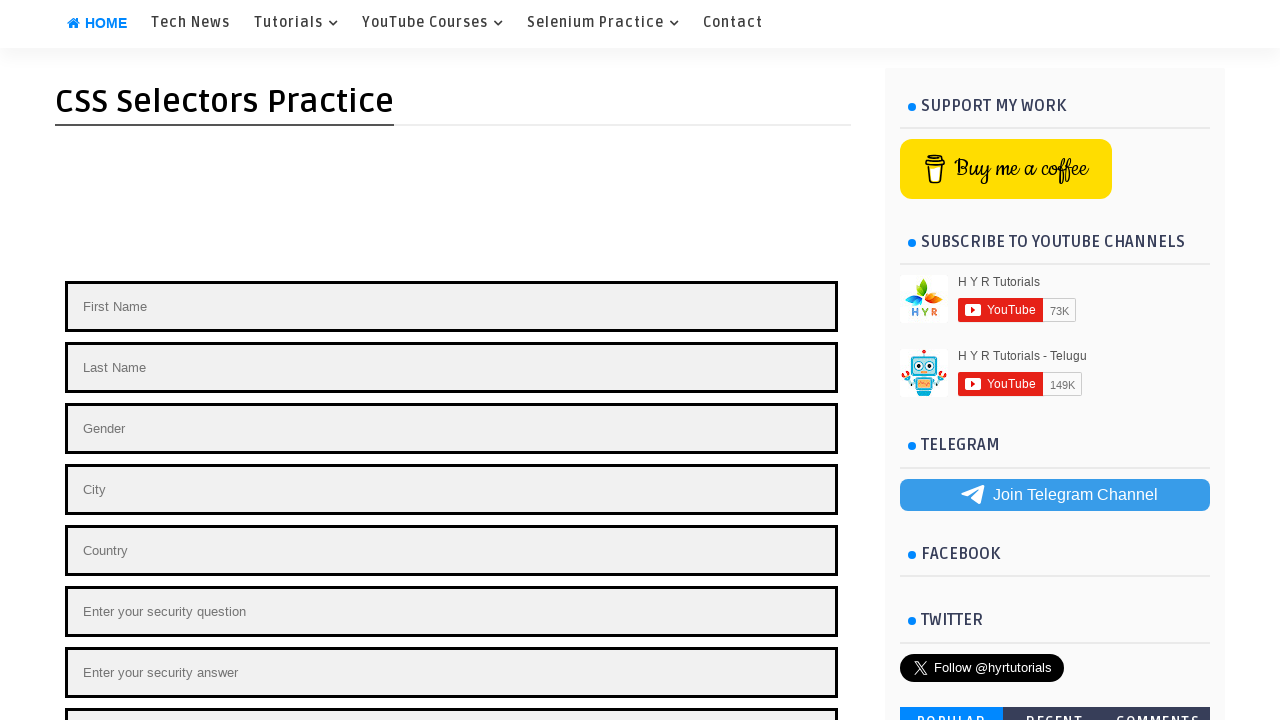

Verified firstName element is present
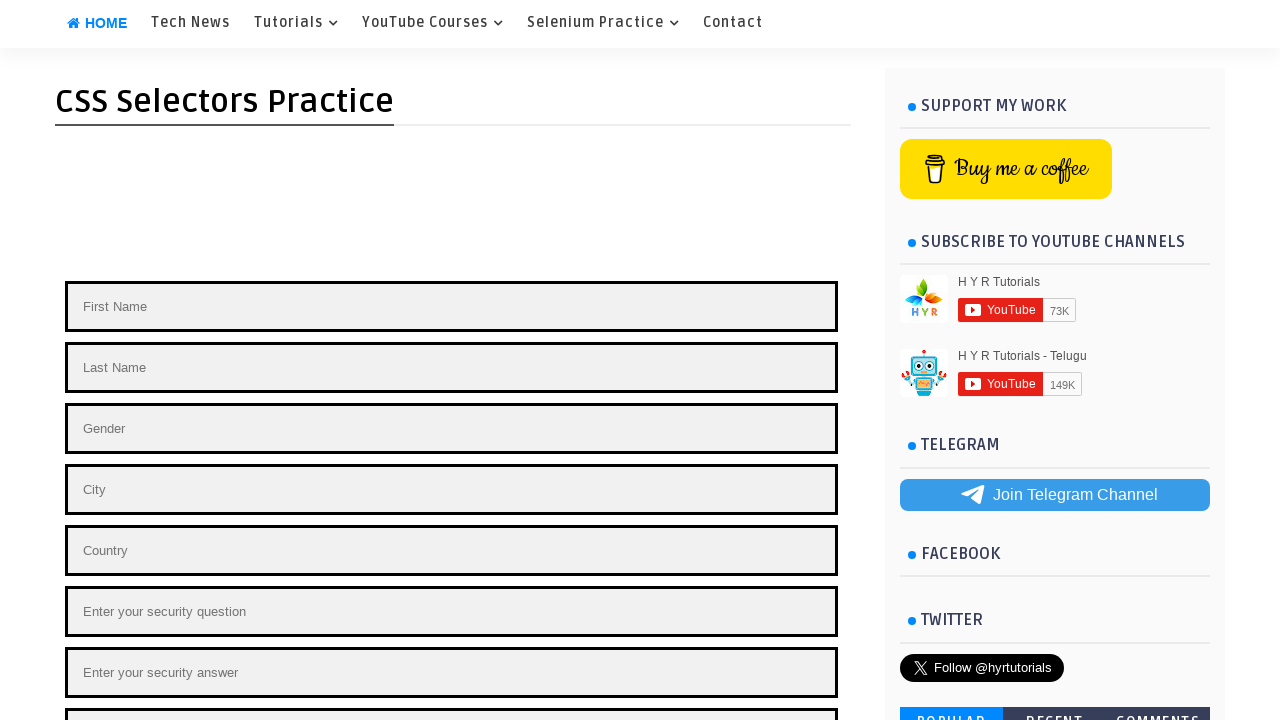

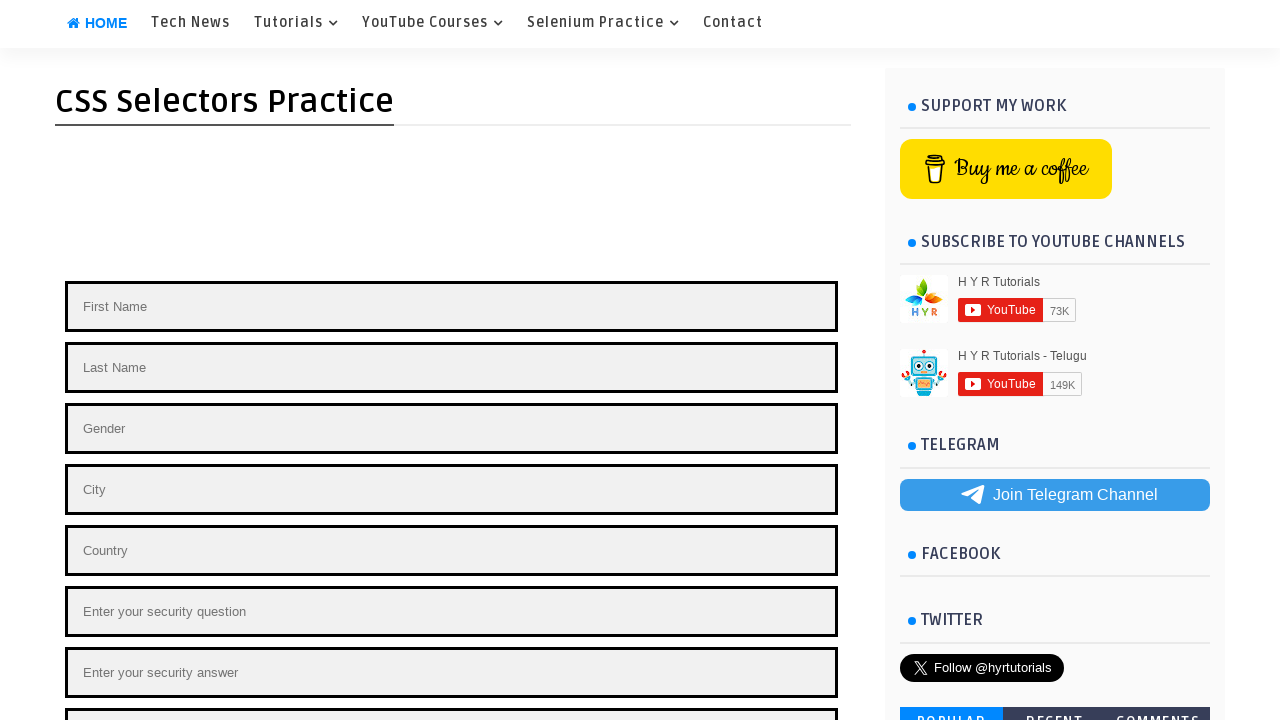